Tests radio button selection functionality by clicking three different radio buttons sequentially using different selector strategies (id, CSS selector, and XPath).

Starting URL: https://formy-project.herokuapp.com/radiobutton

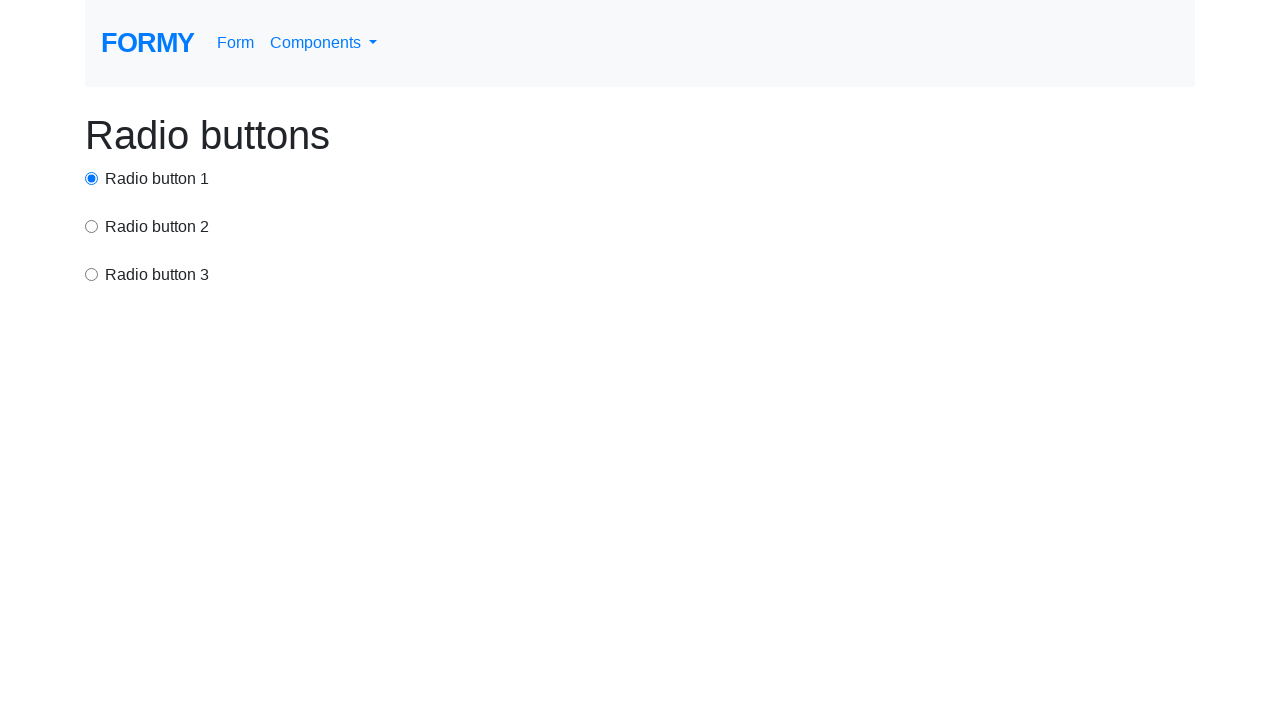

Clicked first radio button using id selector at (92, 178) on #radio-button-1
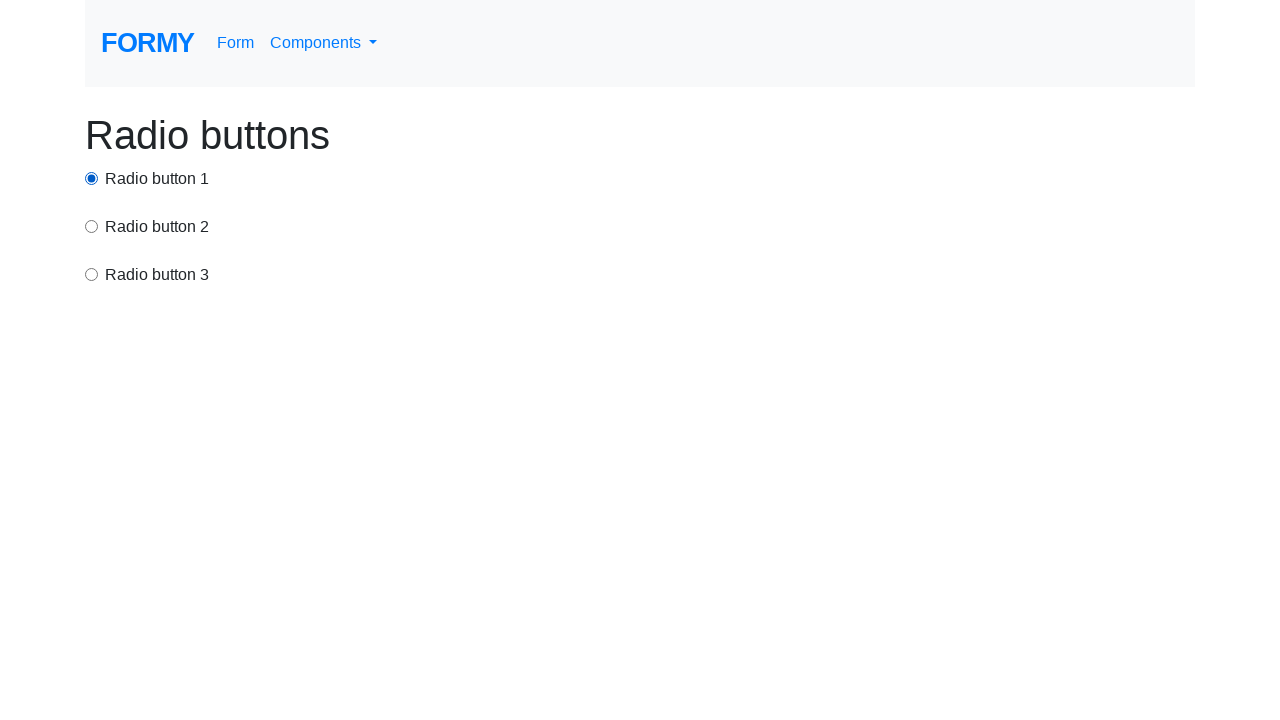

Clicked second radio button using CSS selector at (92, 226) on input[value='option2']
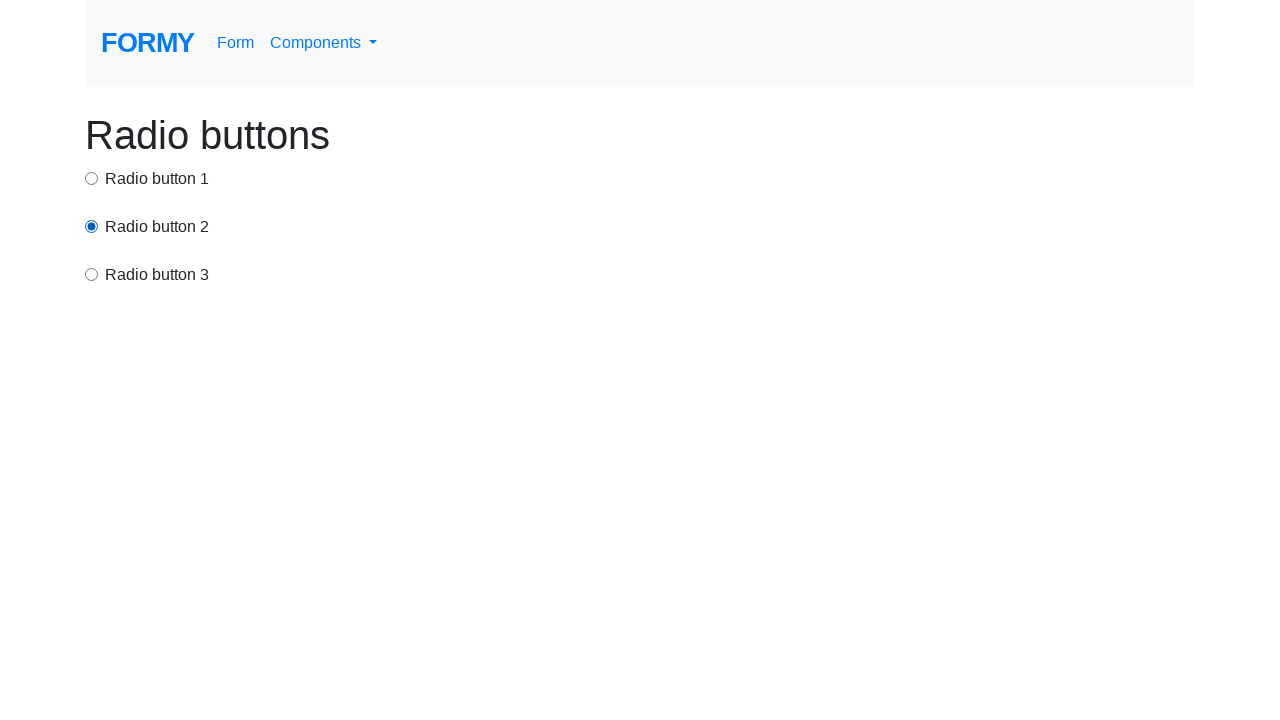

Clicked third radio button using XPath selector at (92, 274) on xpath=/html/body/div/div[3]/input
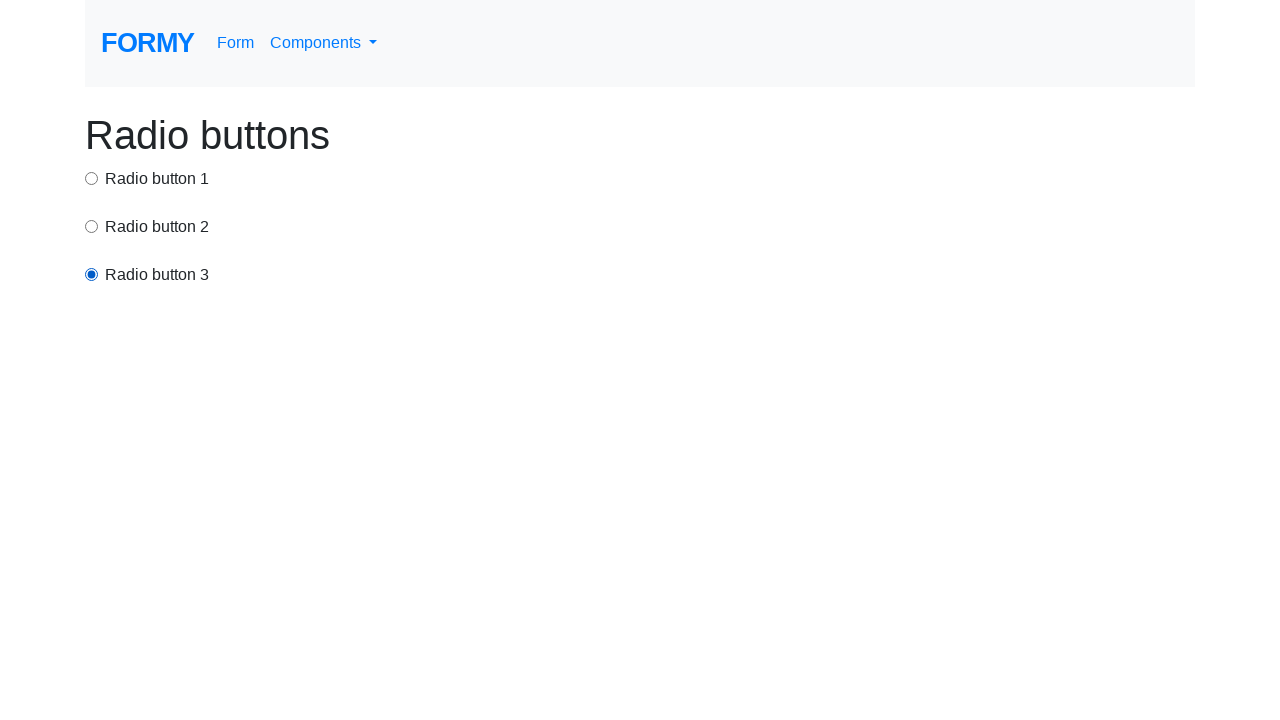

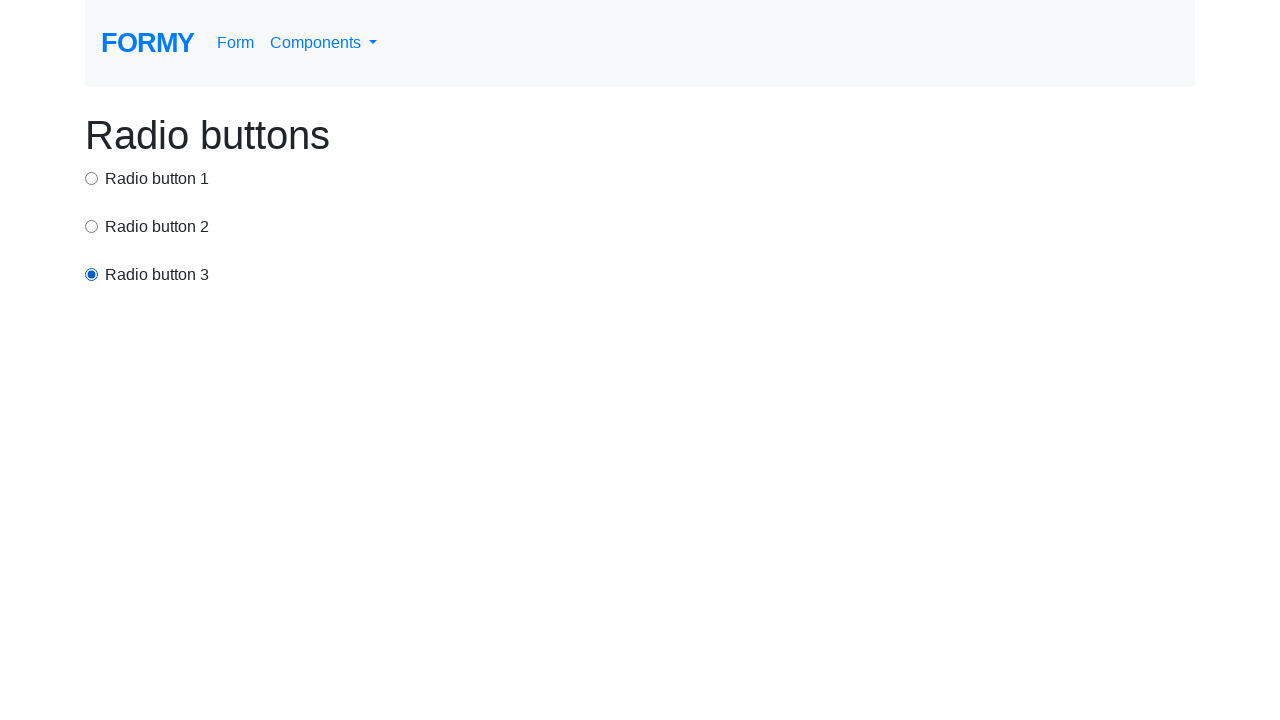